Verifies the FIFA homepage loads correctly by checking that the page title contains "FIFA"

Starting URL: https://www.fifa.com/en/home

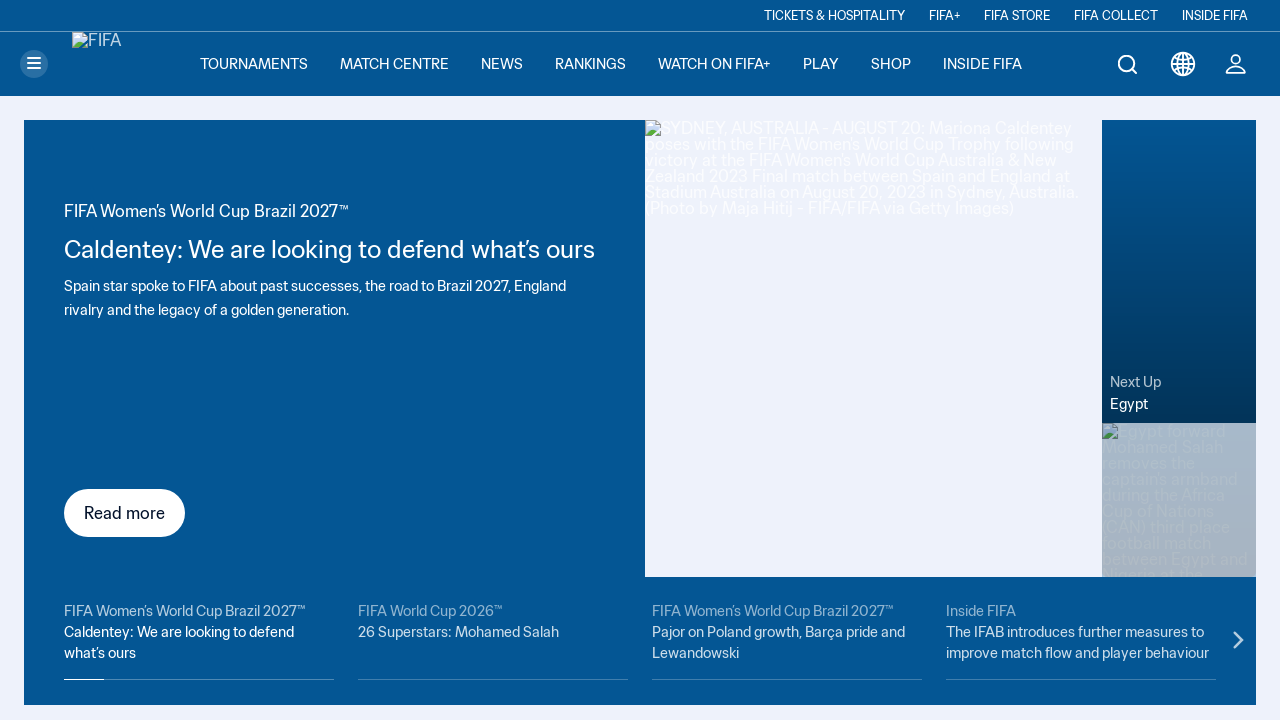

Navigated to FIFA homepage
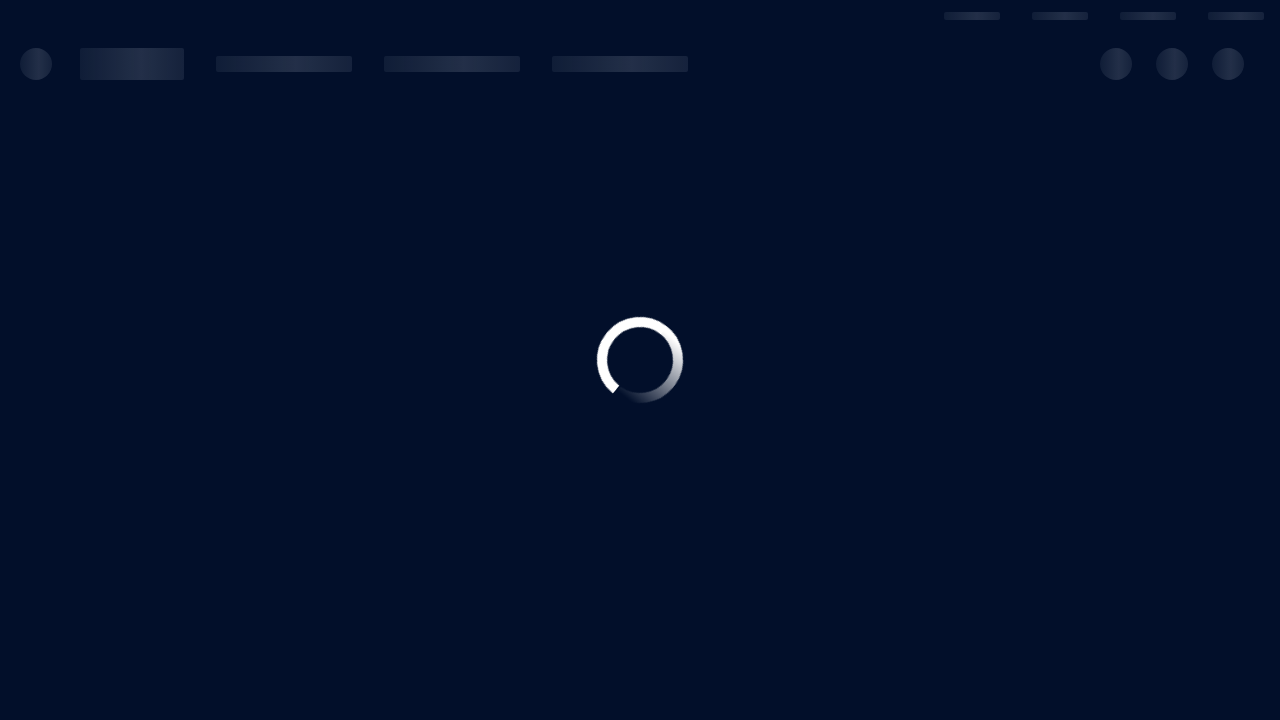

Verified page title contains 'FIFA'
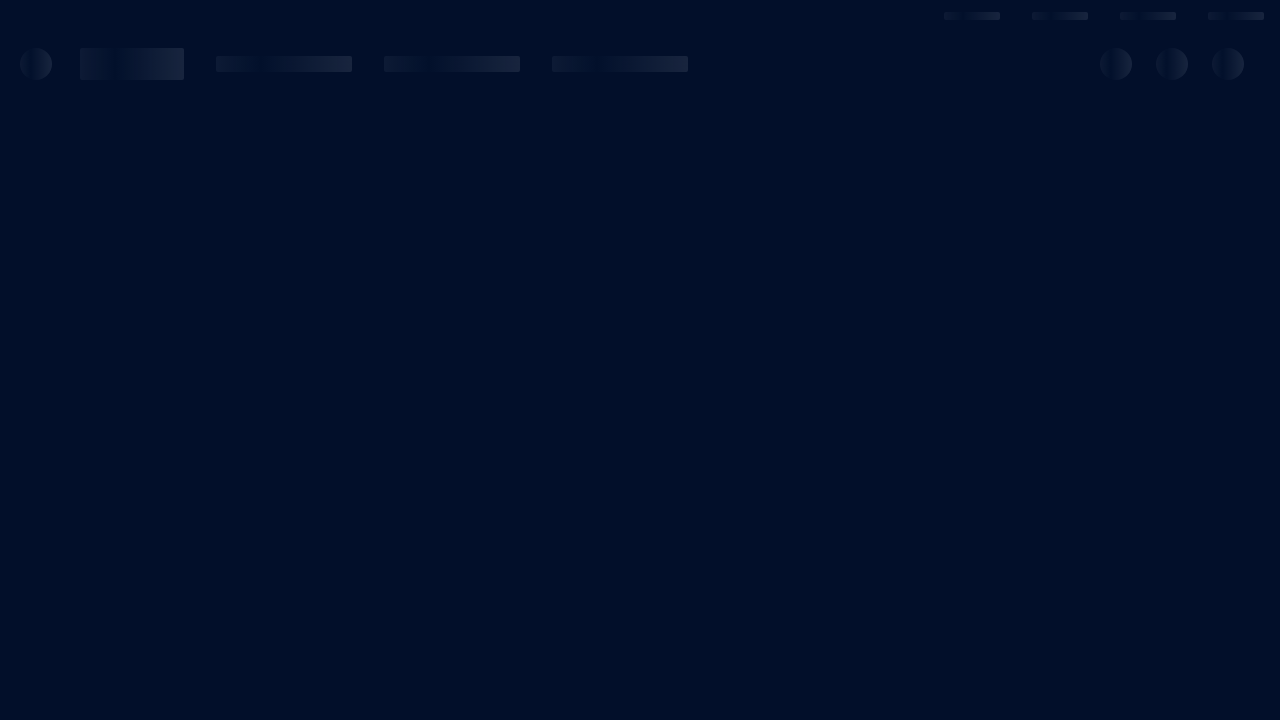

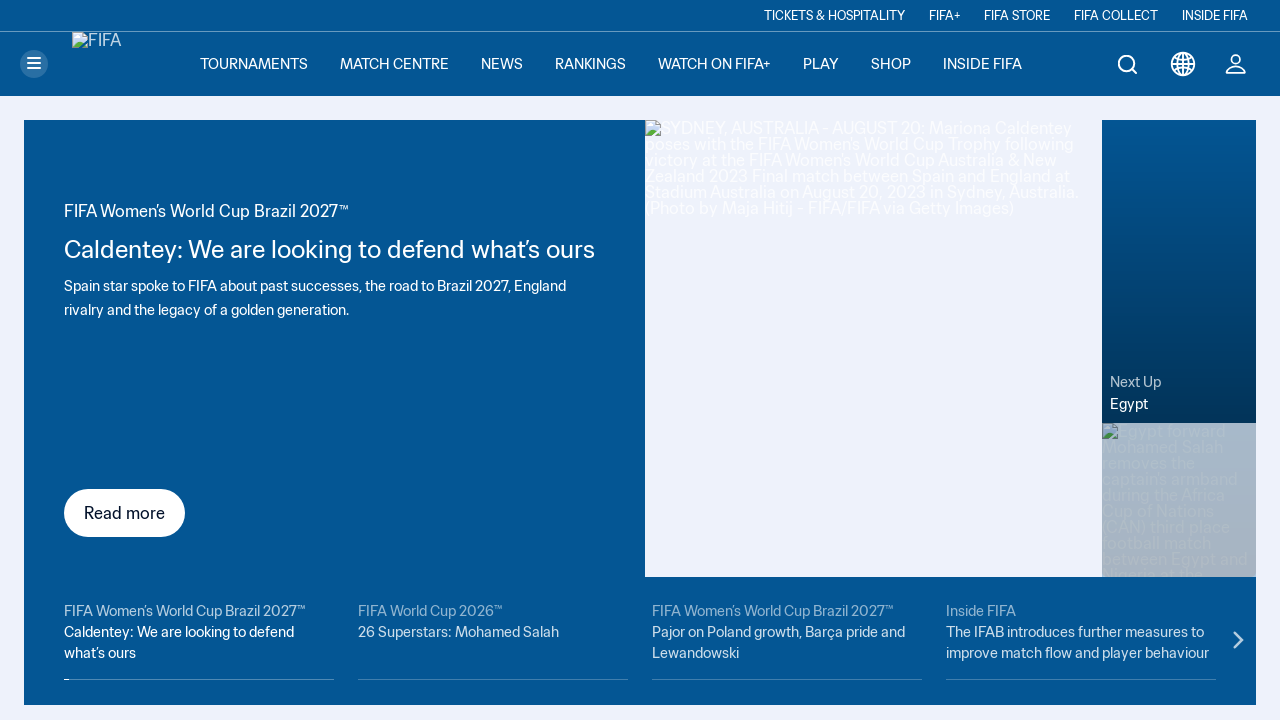